Opens the British Council Learn English page and checks that browser console logs do not contain severe errors

Starting URL: https://learnenglish.britishcouncil.org/

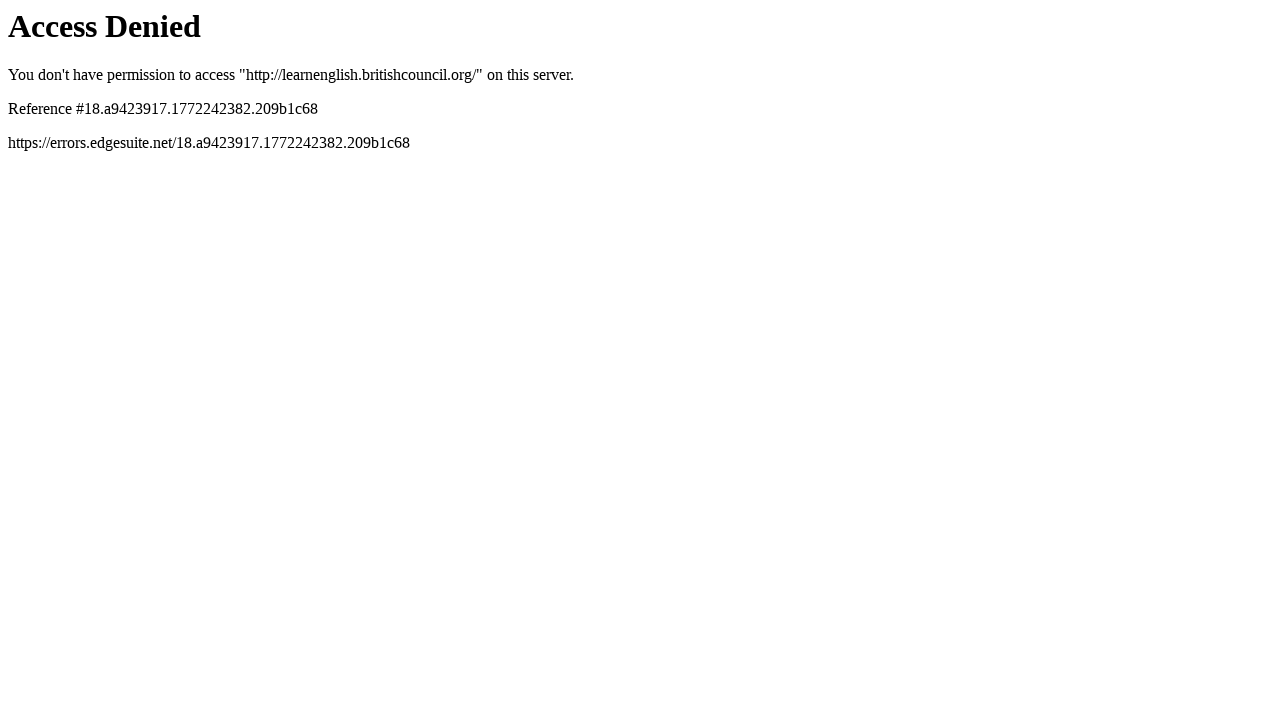

Set up console message handler
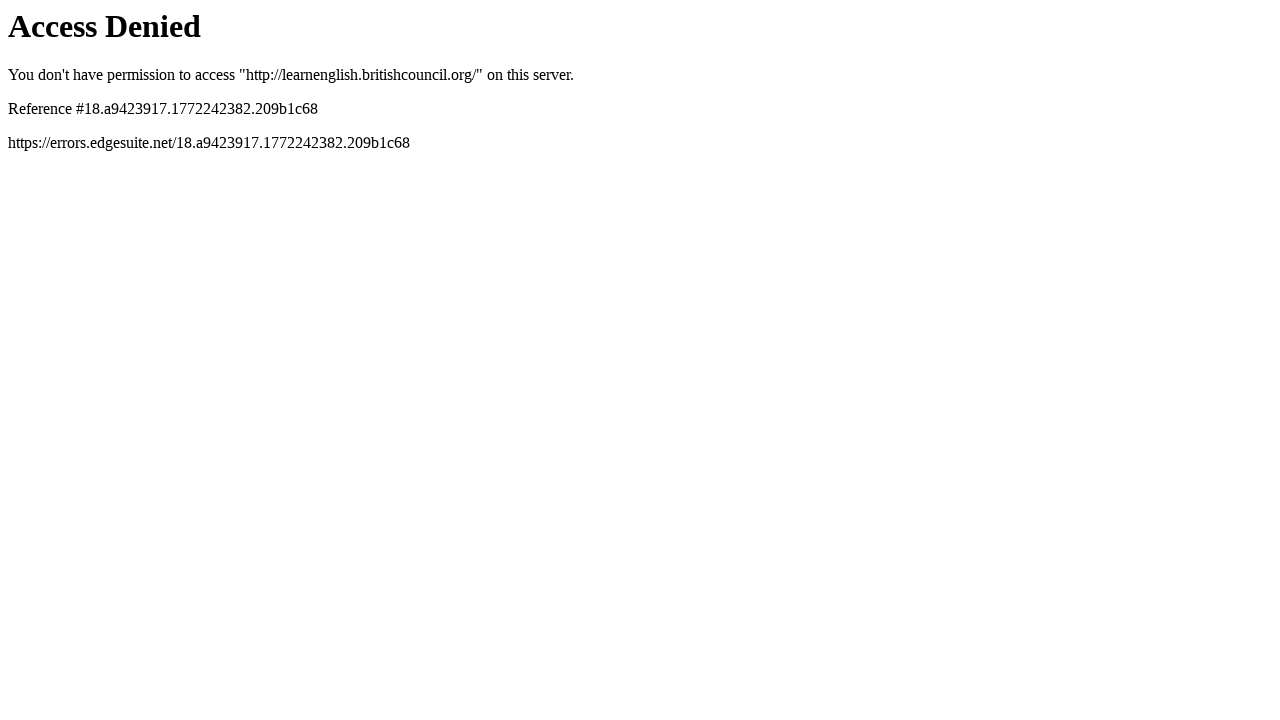

Reloaded the British Council Learn English page
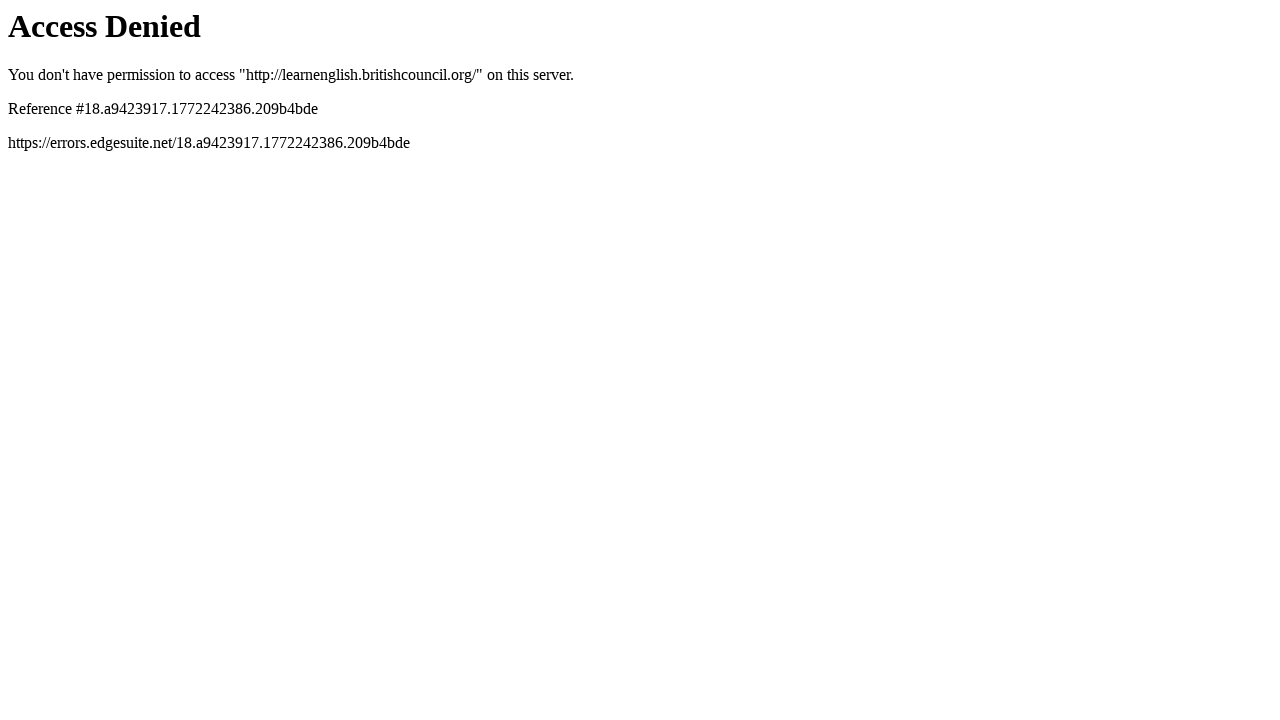

Waited for console messages to appear
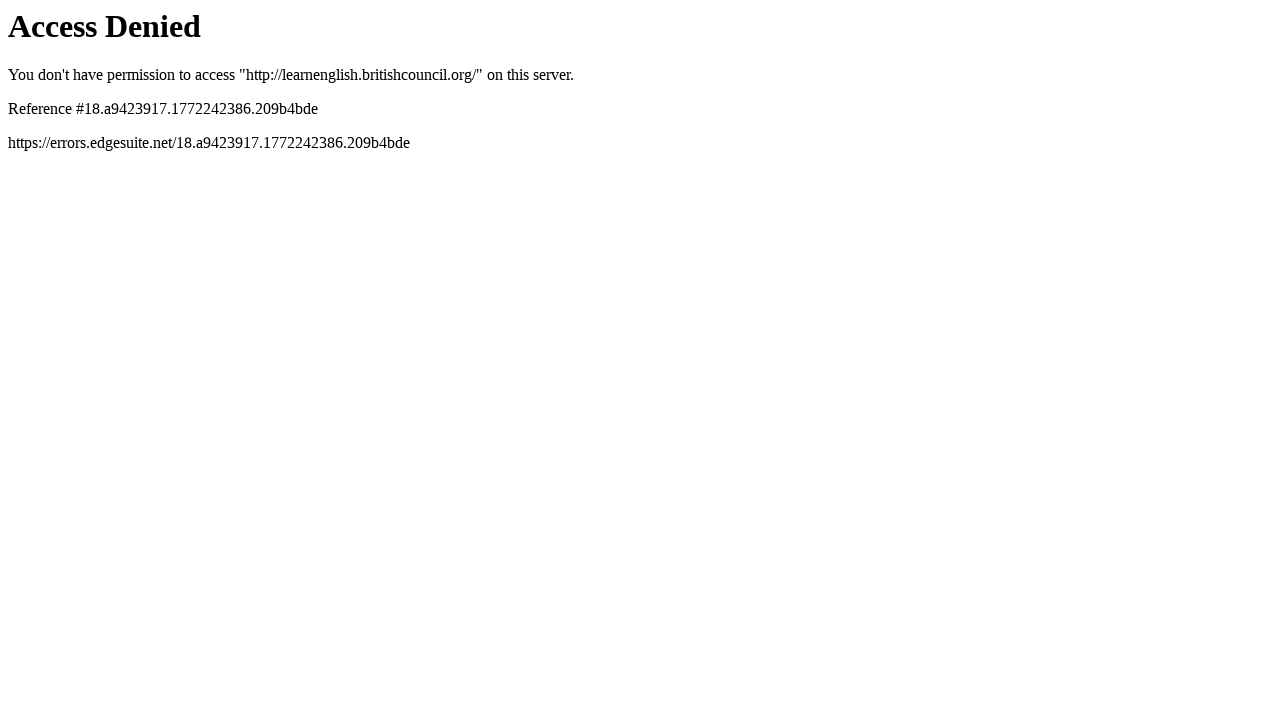

Verified no SEVERE errors found in console logs
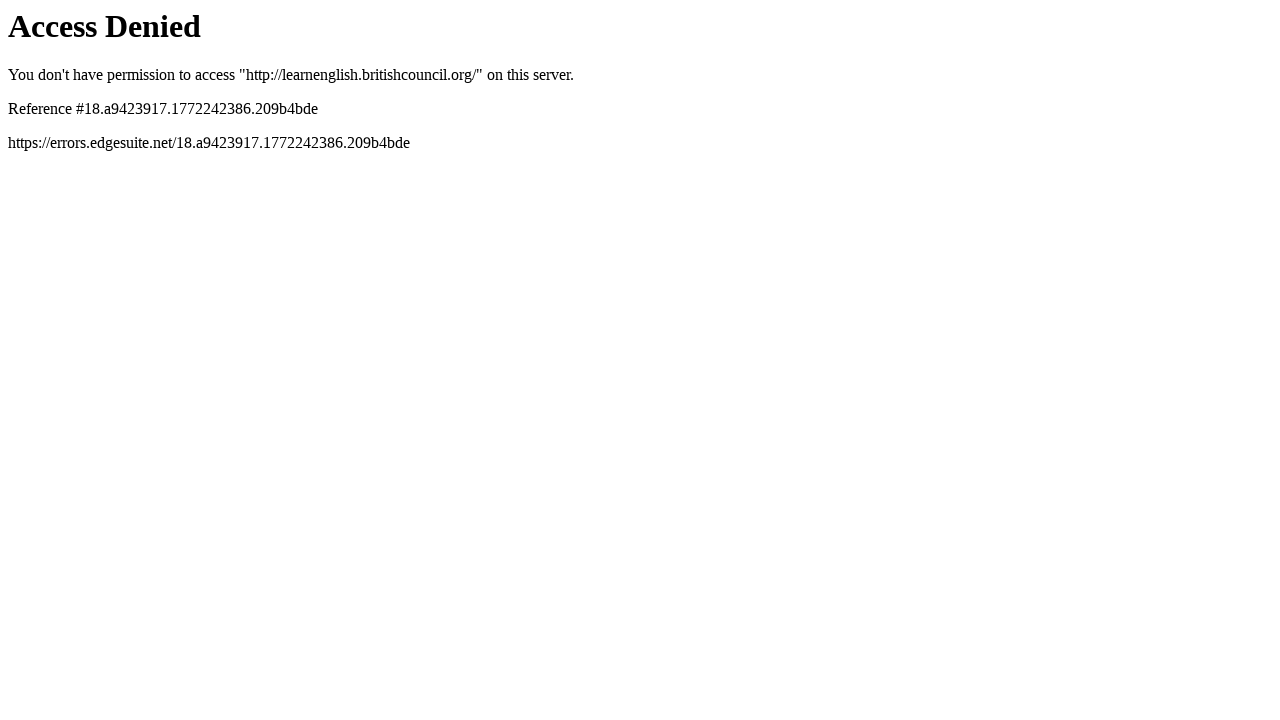

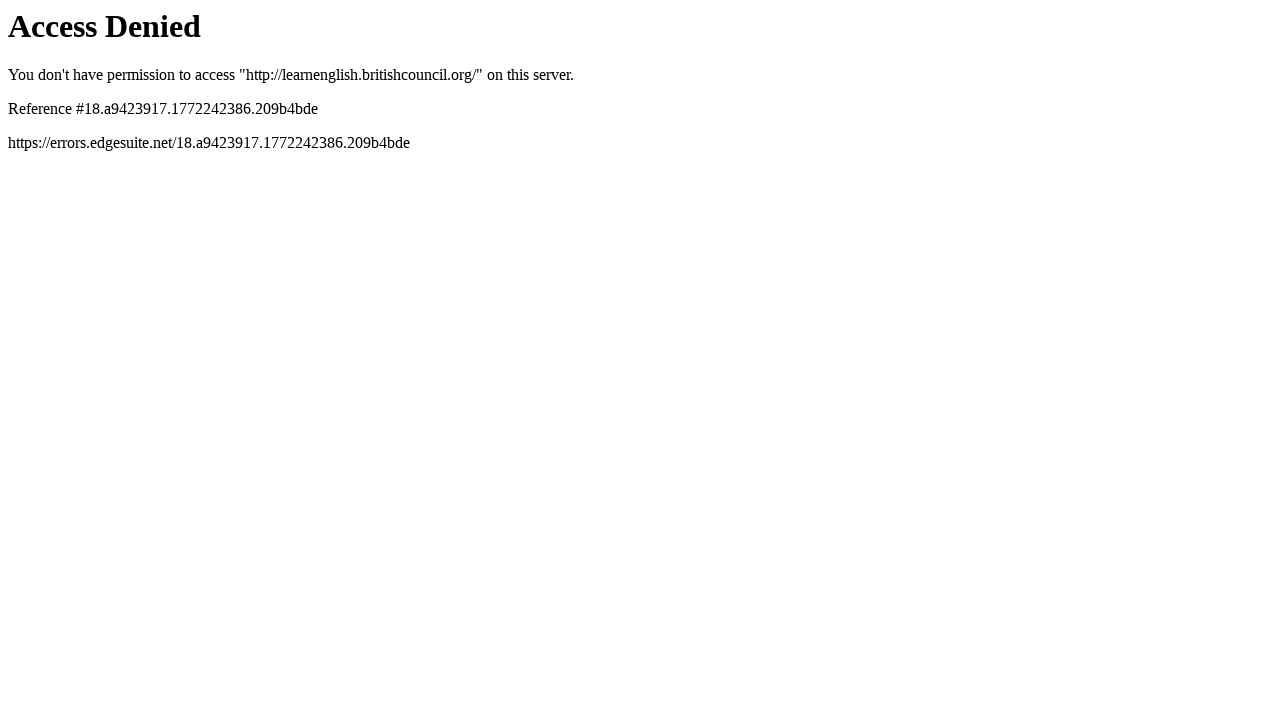